Tests checkbox functionality by clicking on three checkboxes multiple times in various sequences to verify toggle behavior

Starting URL: https://formy-project.herokuapp.com/checkbox

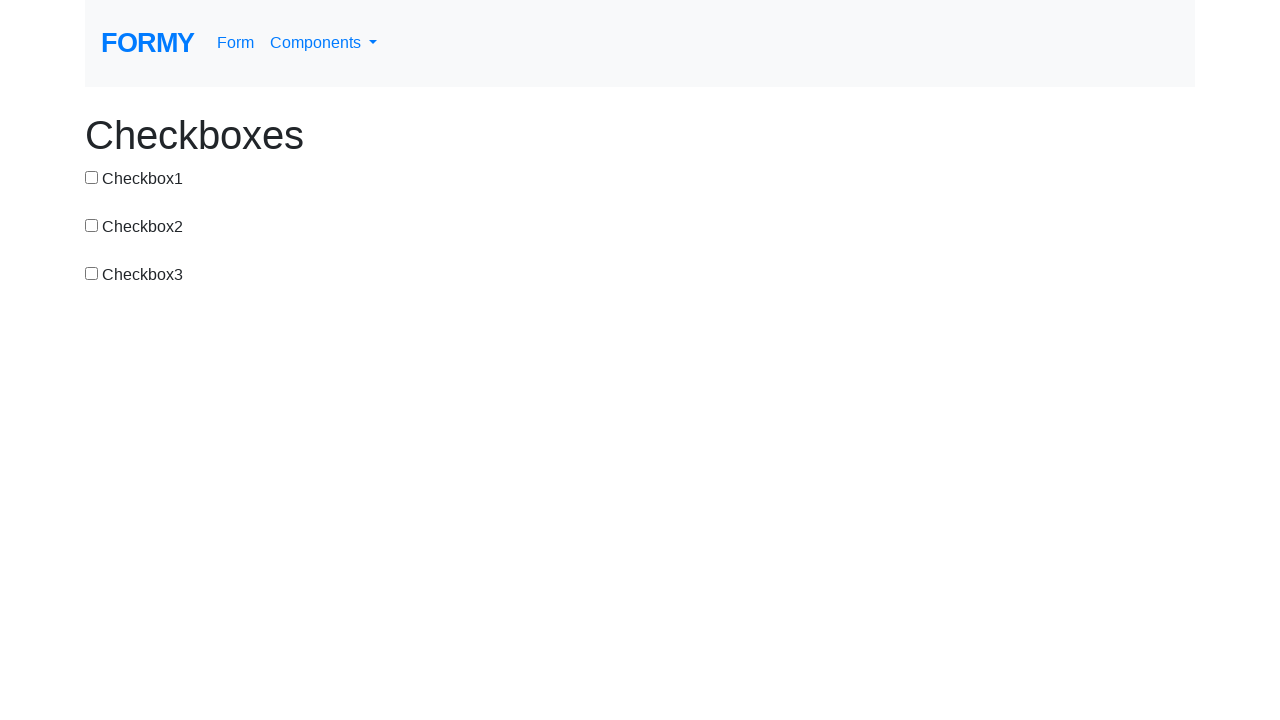

Clicked checkbox-1 to check it at (92, 177) on #checkbox-1
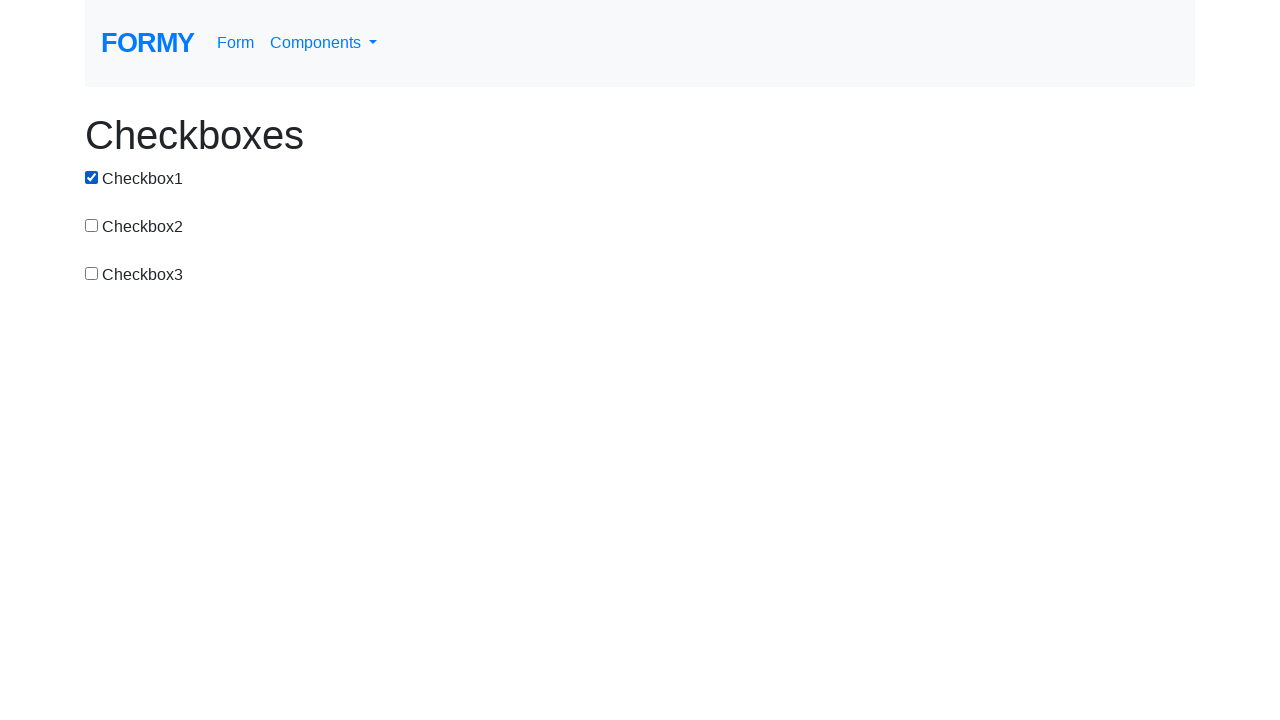

Clicked checkbox-1 again to uncheck it at (92, 177) on #checkbox-1
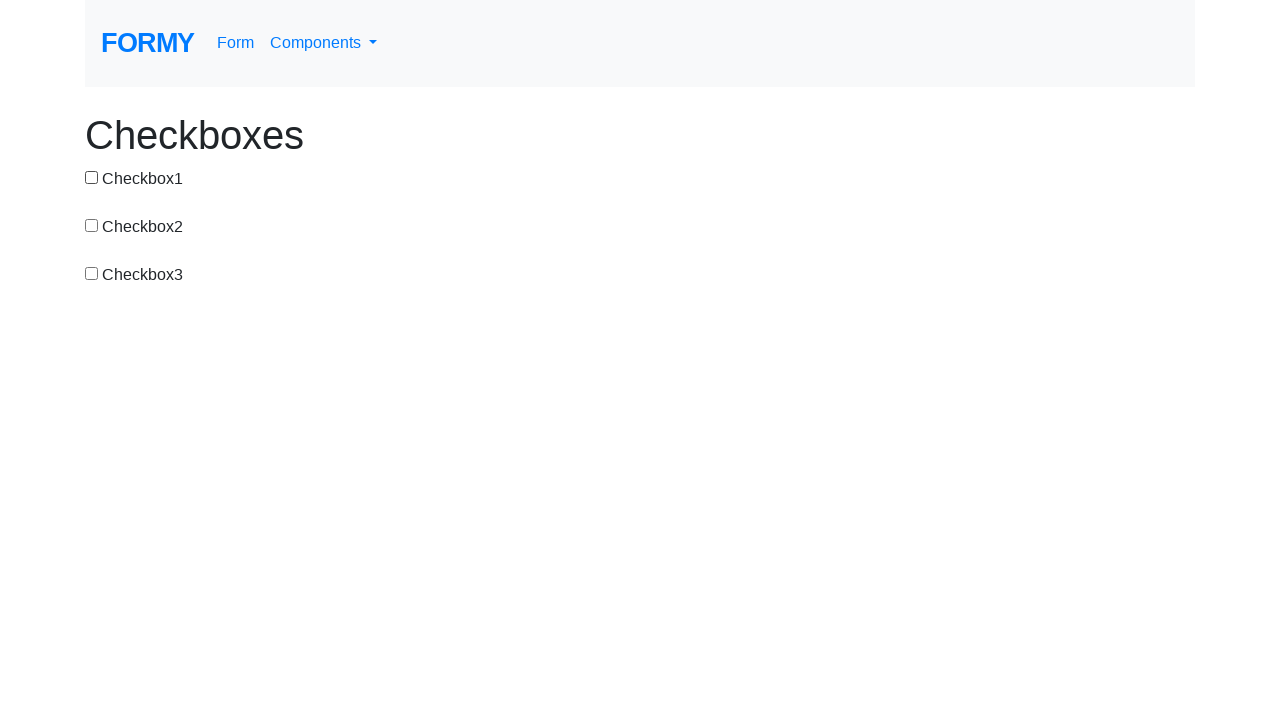

Clicked checkbox-2 to check it at (92, 225) on #checkbox-2
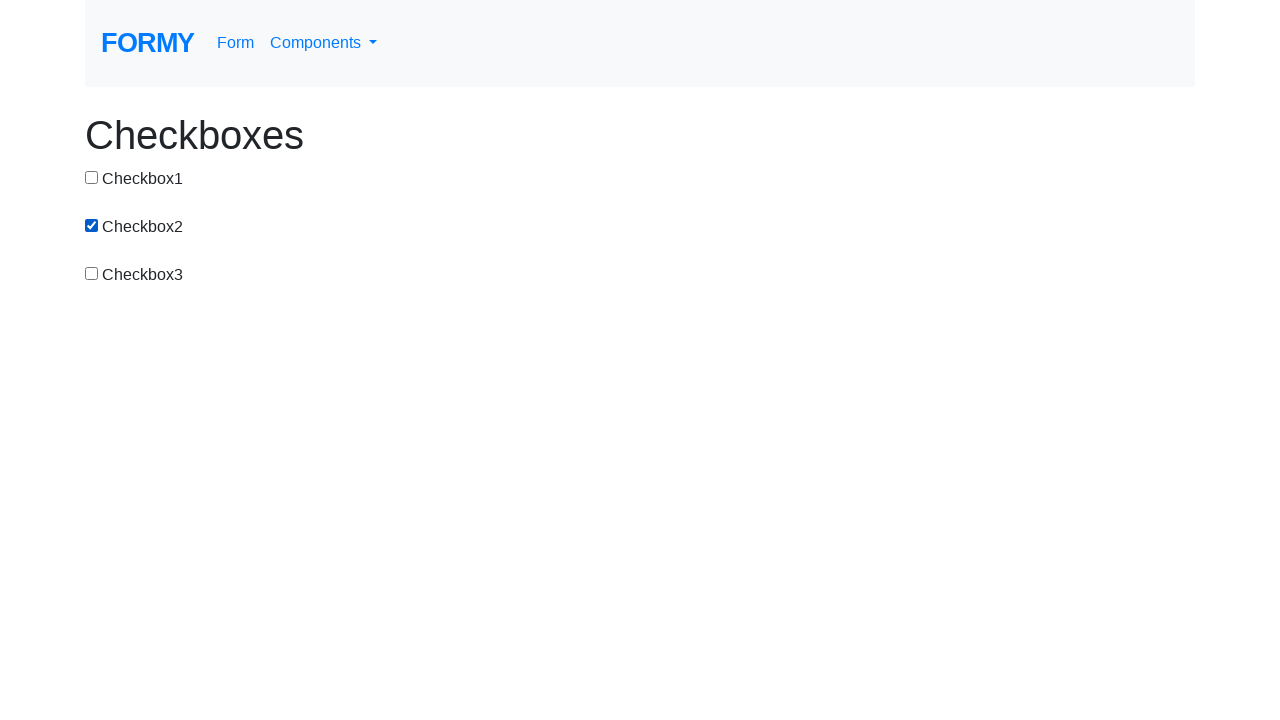

Clicked checkbox-3 to check it at (92, 273) on #checkbox-3
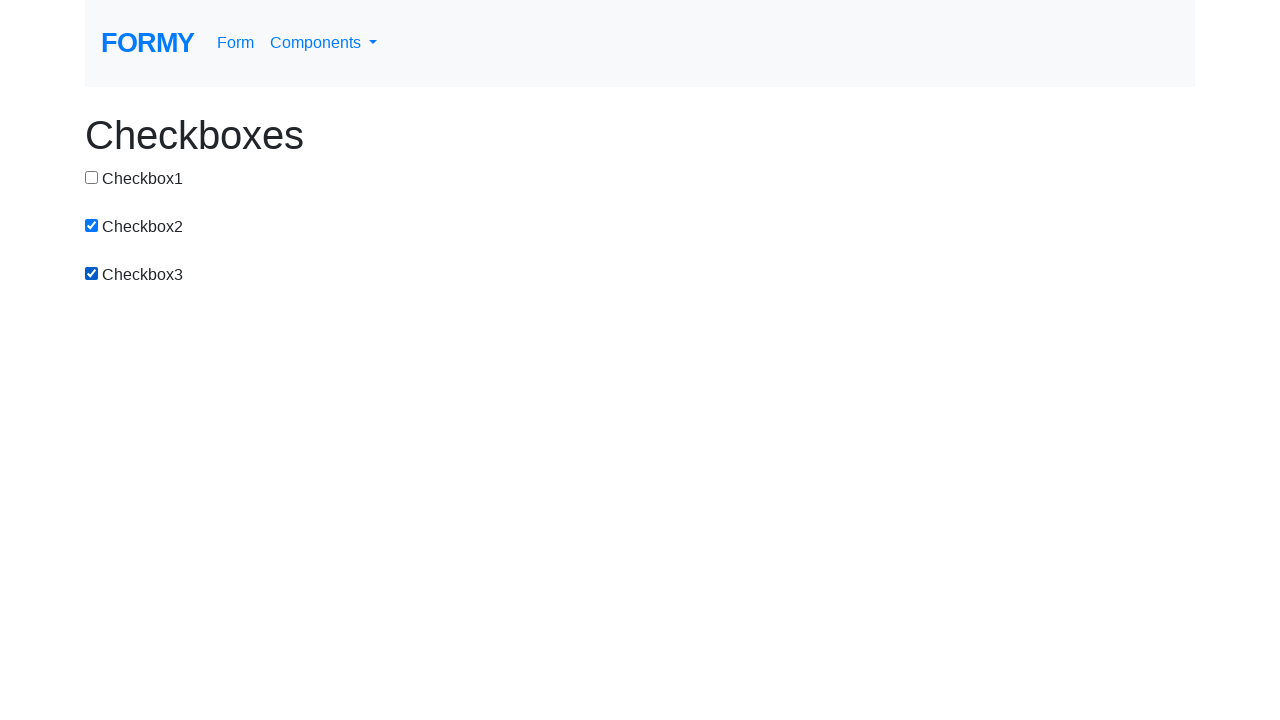

Clicked checkbox-2 to uncheck it at (92, 225) on #checkbox-2
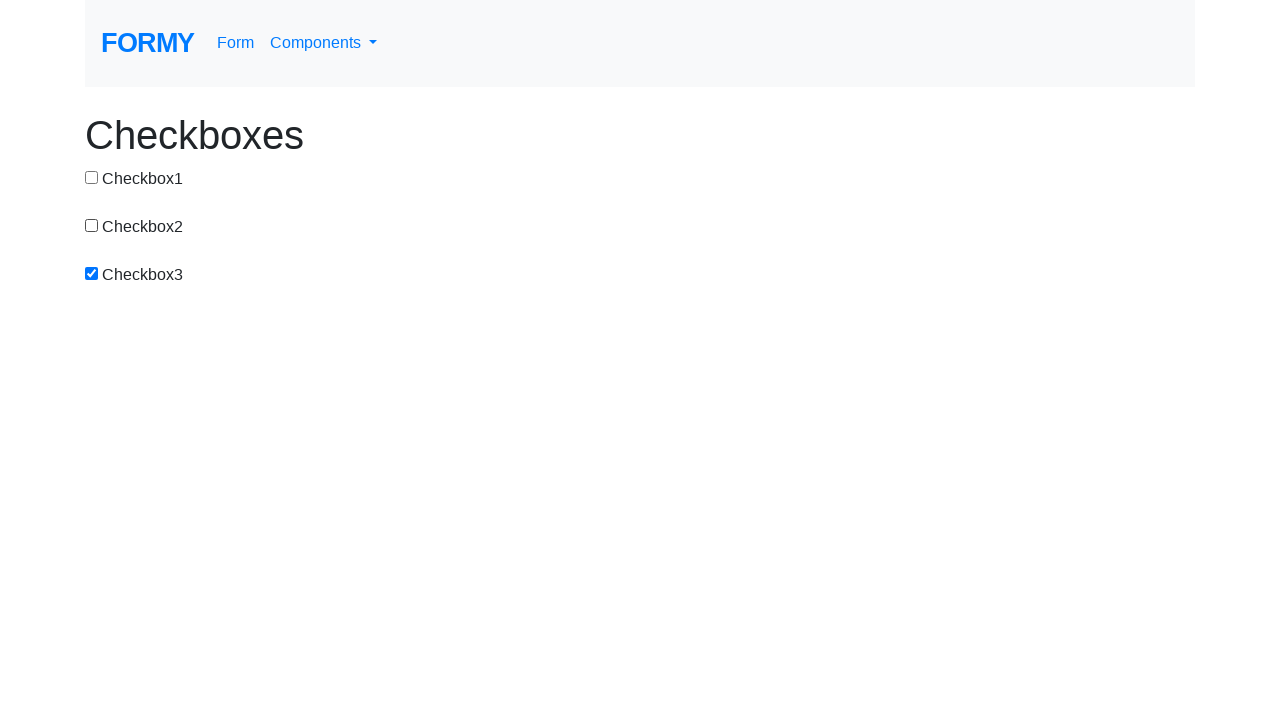

Clicked checkbox-1 to check it at (92, 177) on #checkbox-1
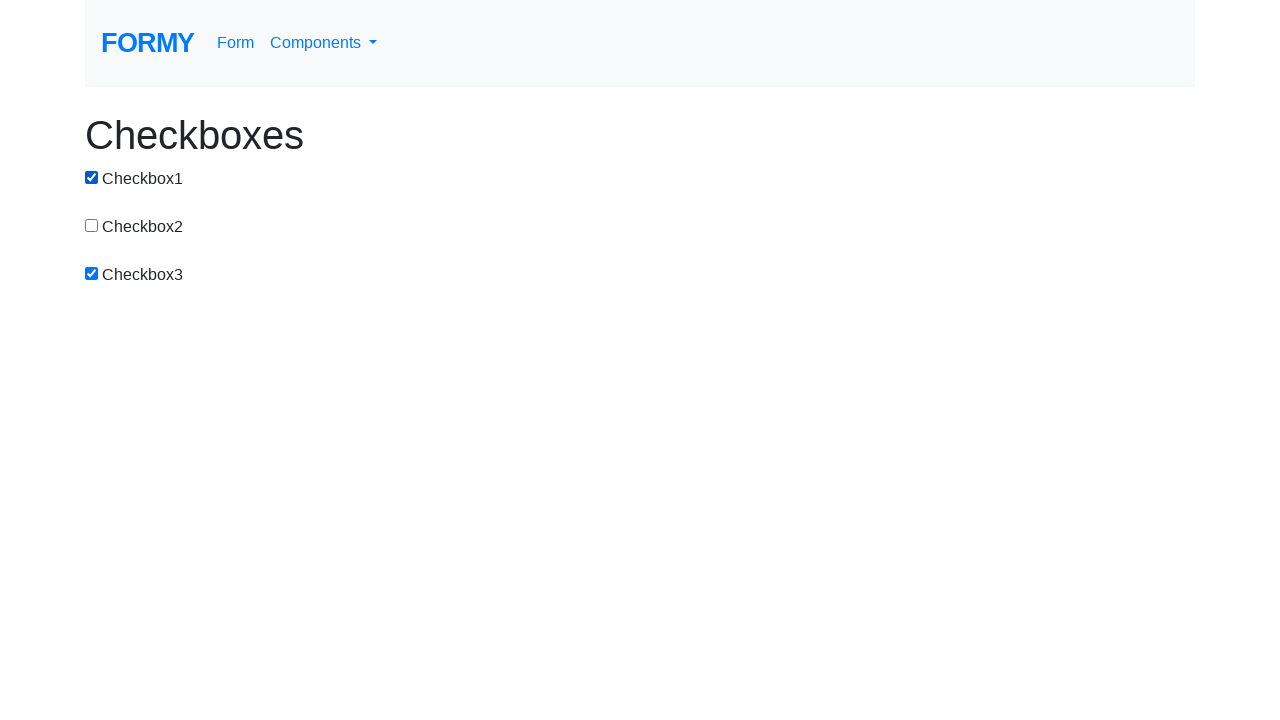

Clicked checkbox-3 to uncheck it at (92, 273) on #checkbox-3
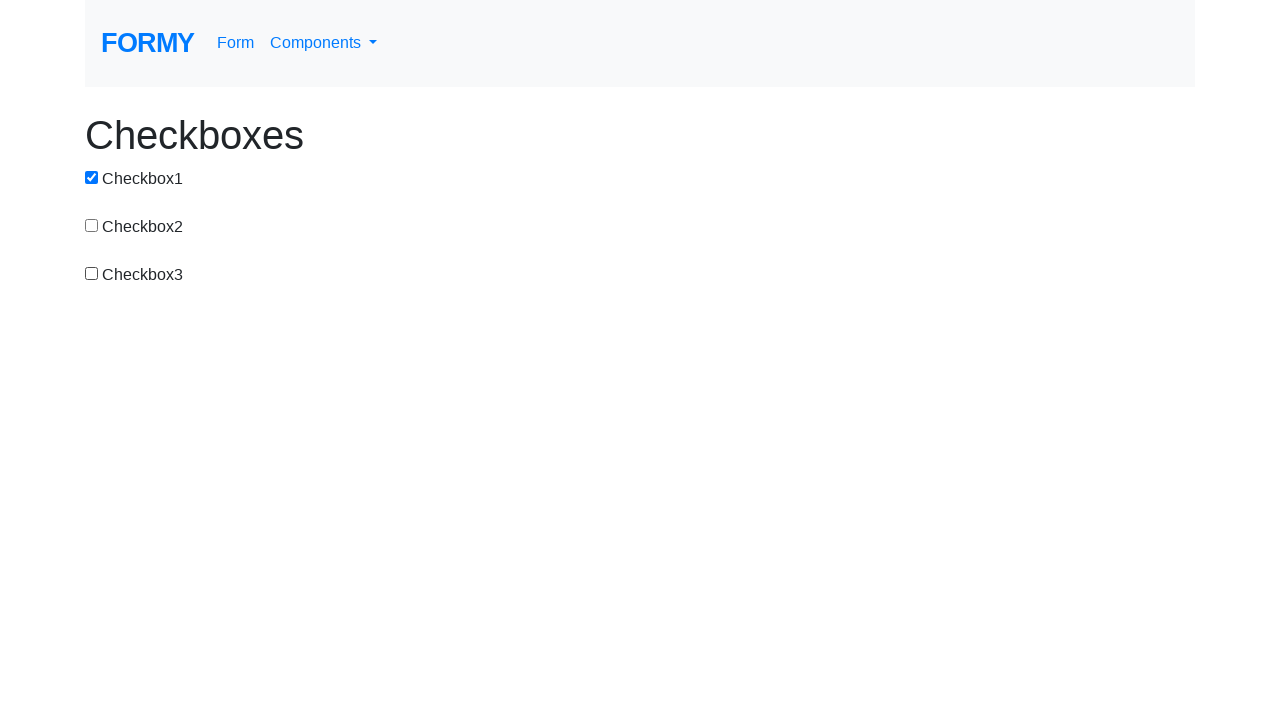

Clicked checkbox-2 to check it at (92, 225) on #checkbox-2
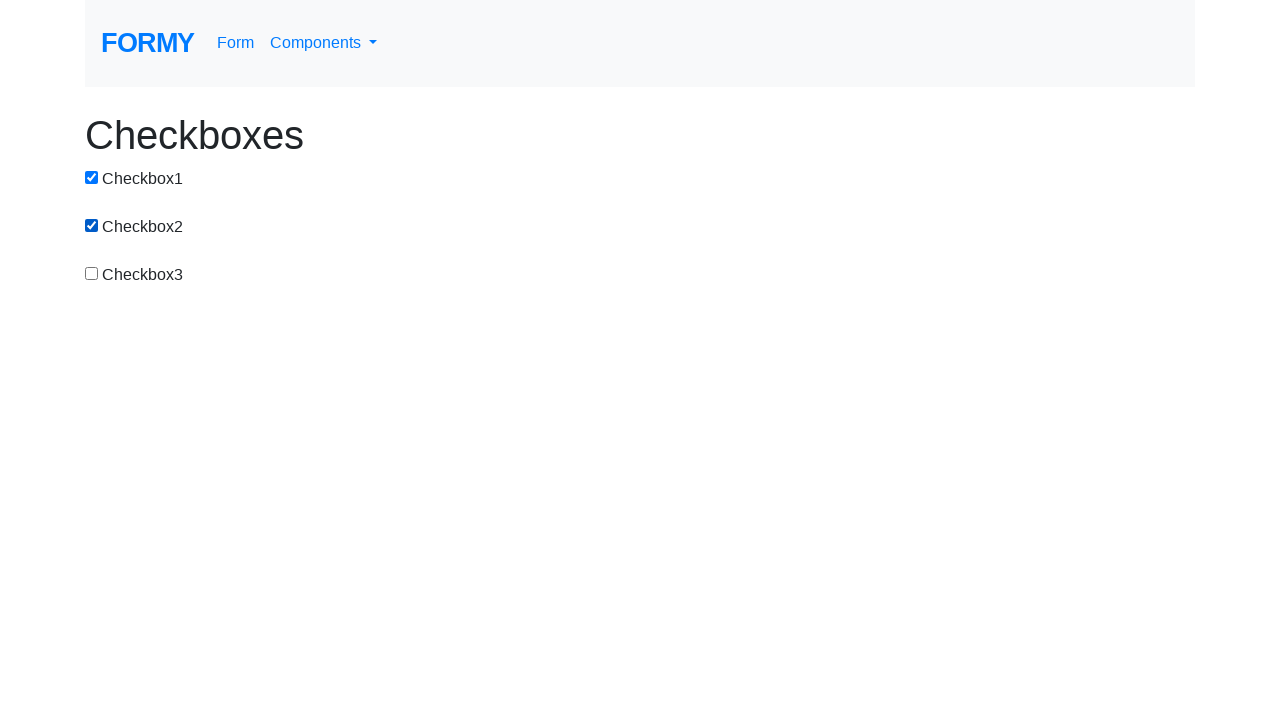

Clicked checkbox-3 to check it at (92, 273) on #checkbox-3
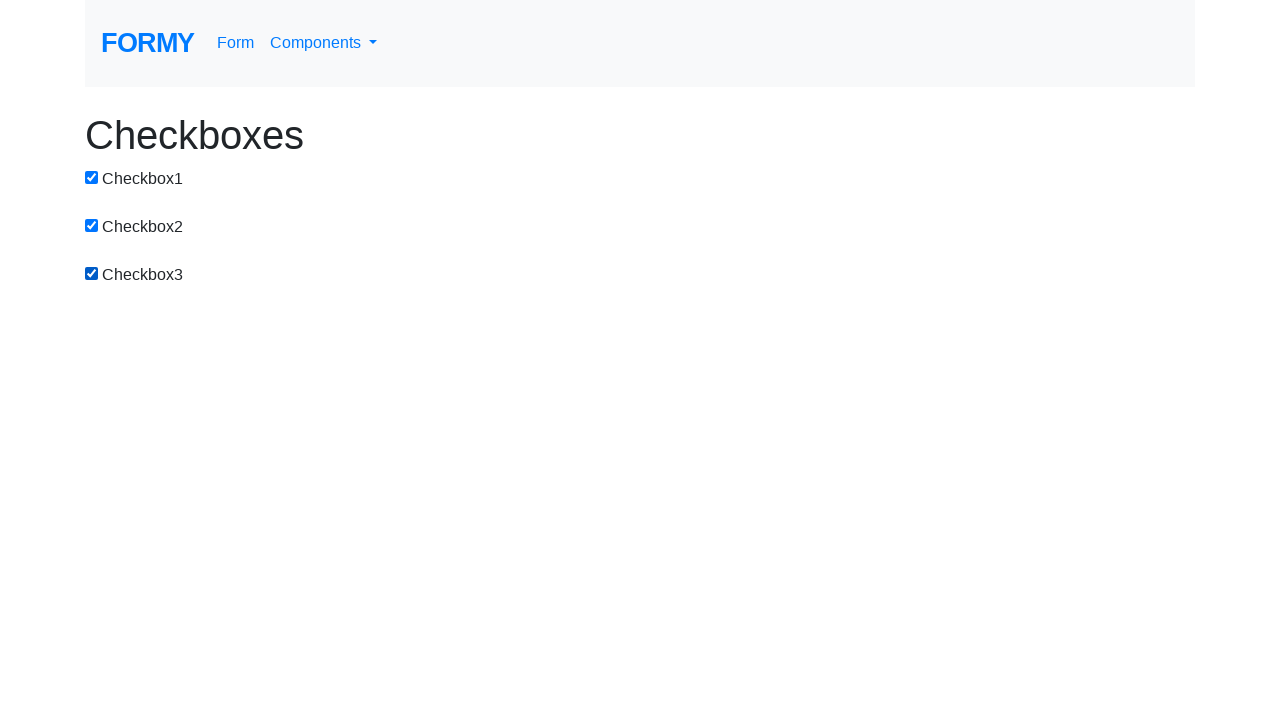

Clicked checkbox-3 to uncheck it at (92, 273) on #checkbox-3
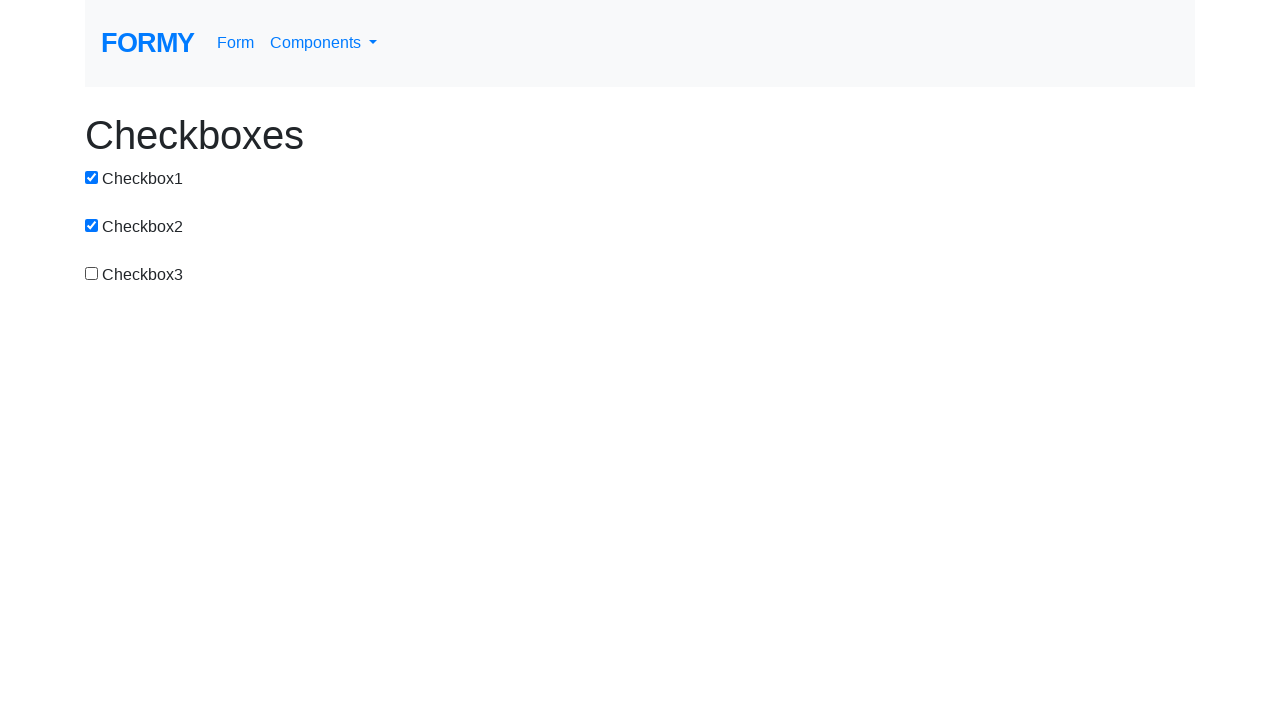

Clicked checkbox-2 to uncheck it at (92, 225) on #checkbox-2
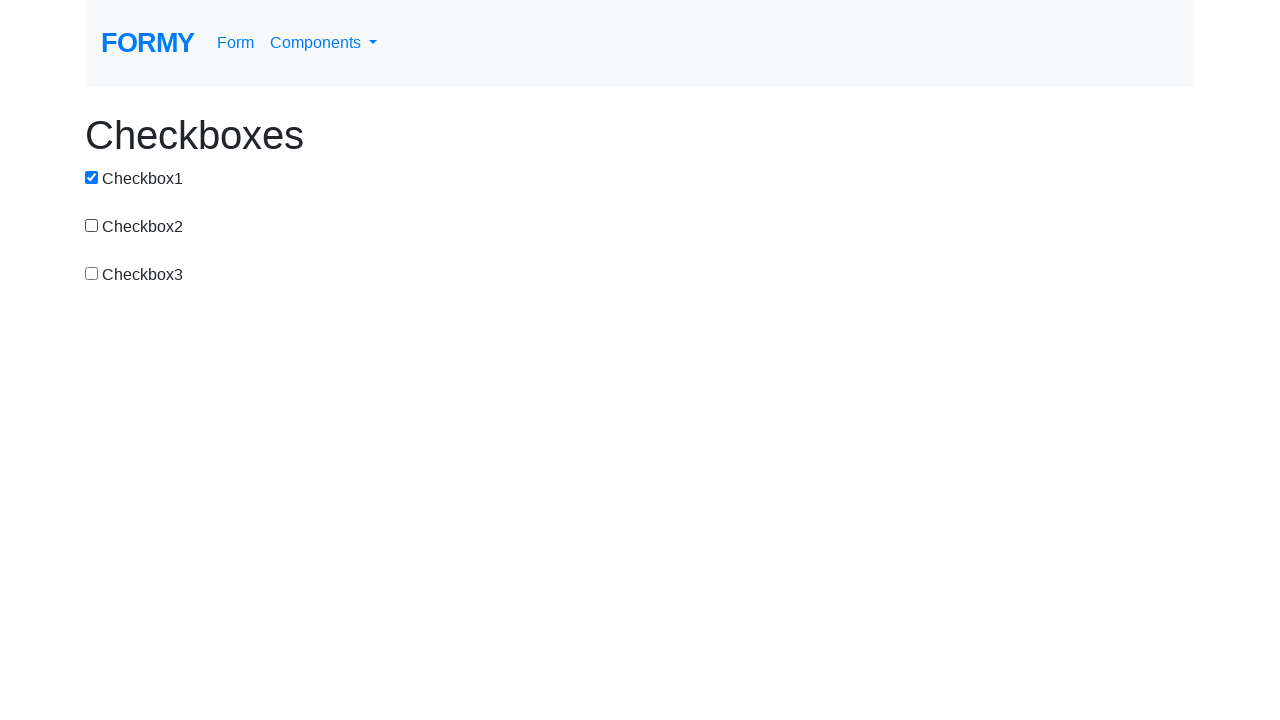

Clicked checkbox-1 to uncheck it at (92, 177) on #checkbox-1
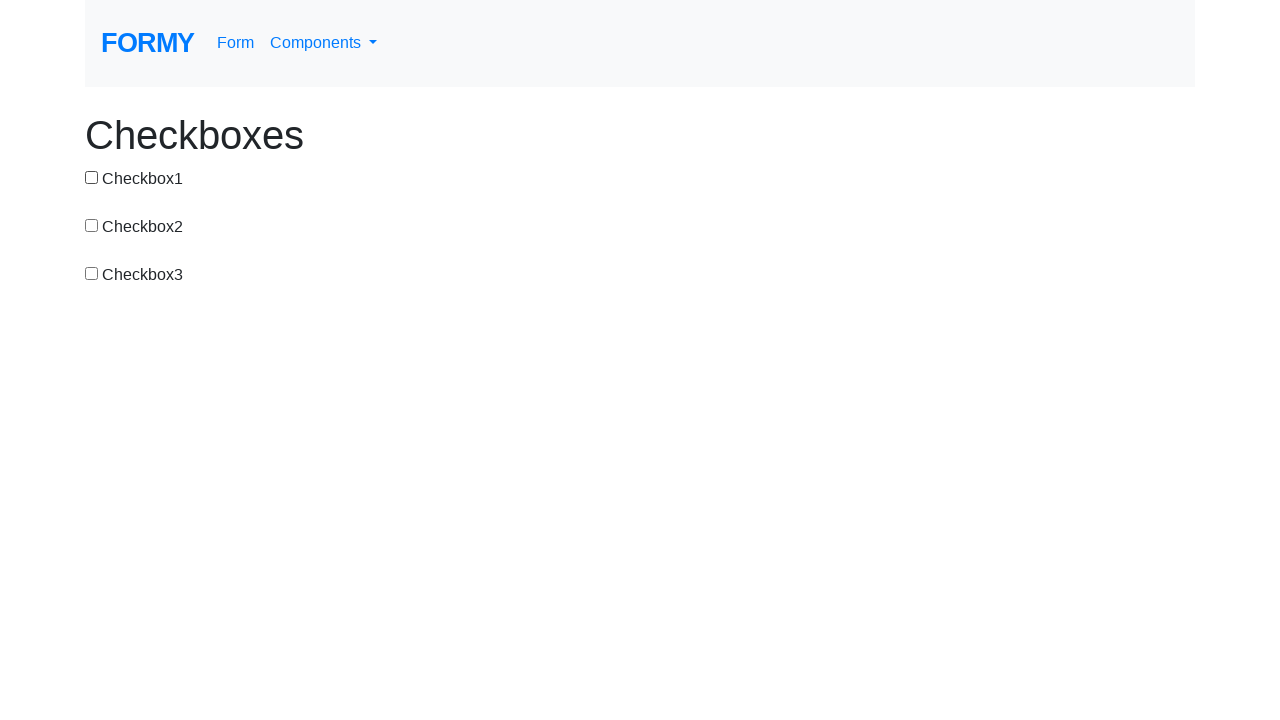

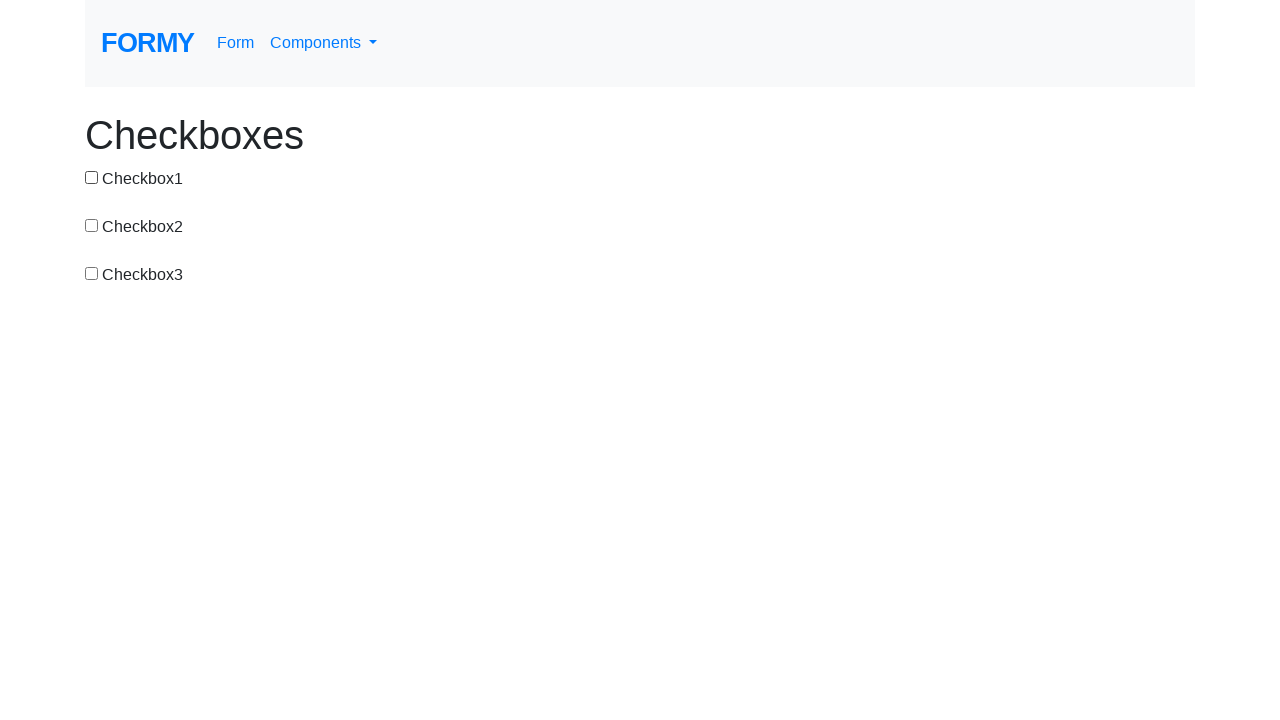